Fills and submits the contact form with test data, handling the alert dialog and verifying success message

Starting URL: https://www.automationexercise.com/contact_us

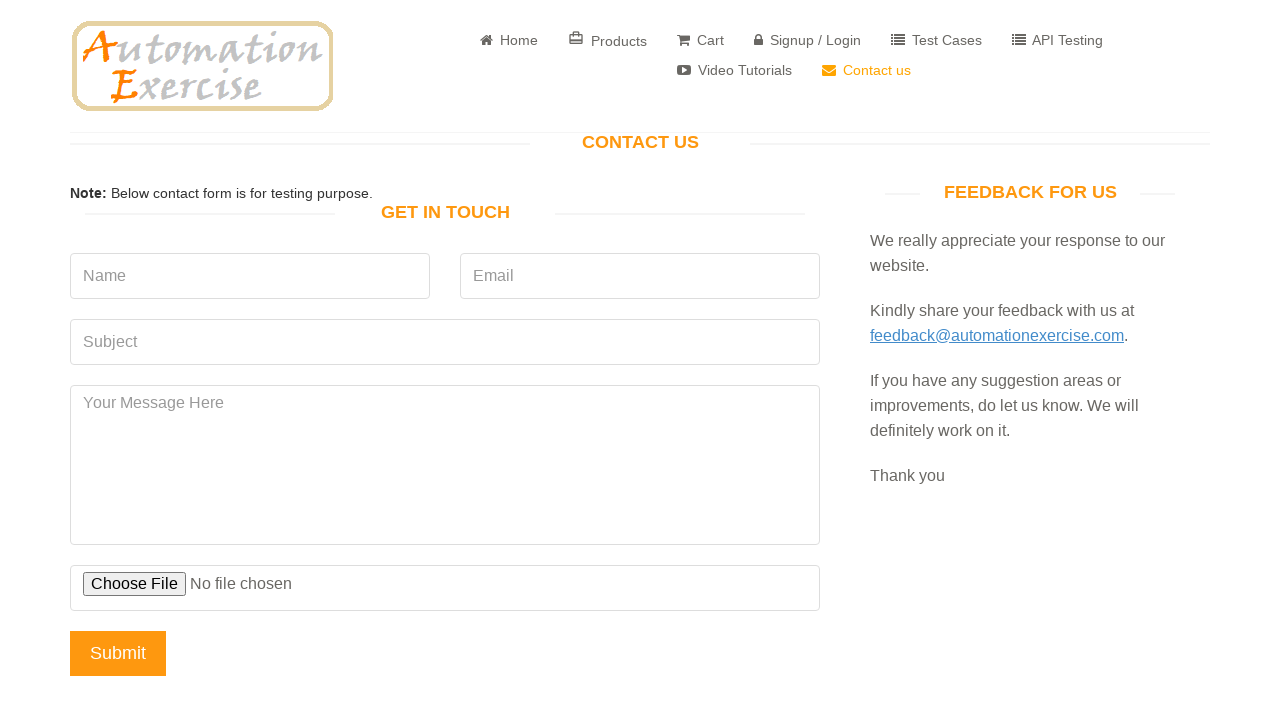

Filled name field with 'John Doe' on input[name='name']
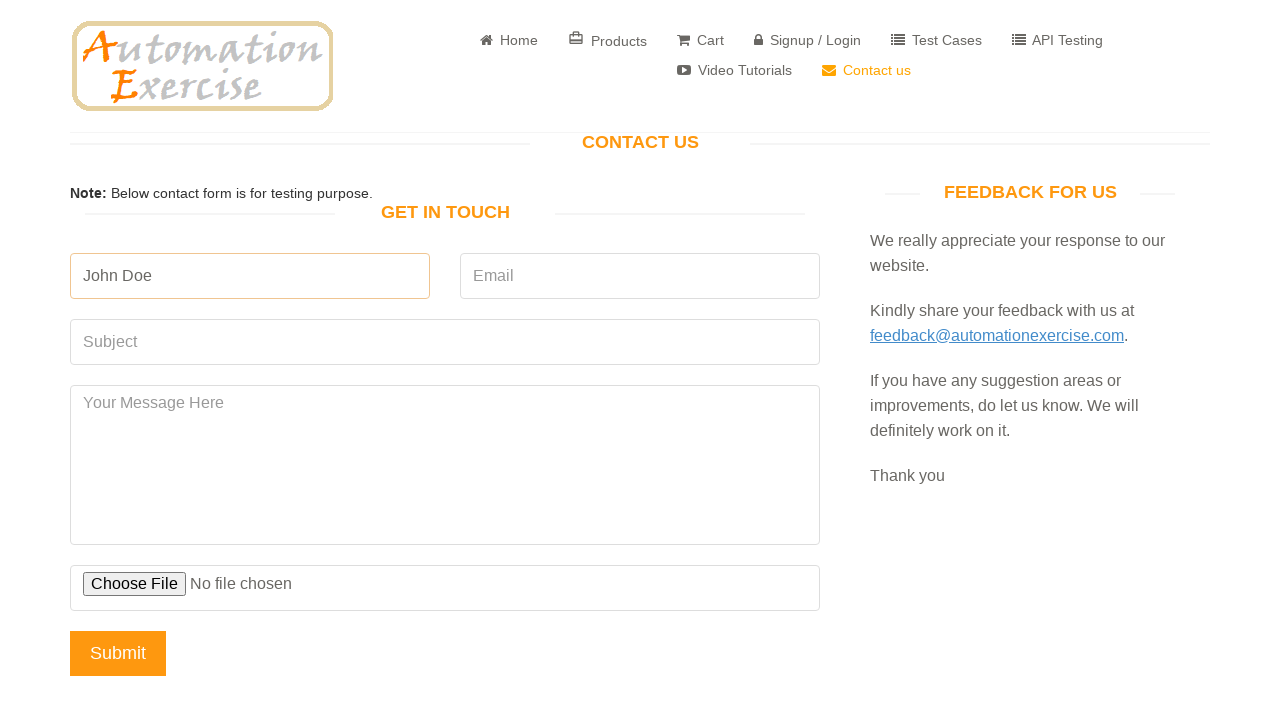

Filled email field with 'johndoe@example.com' on input[name='email']
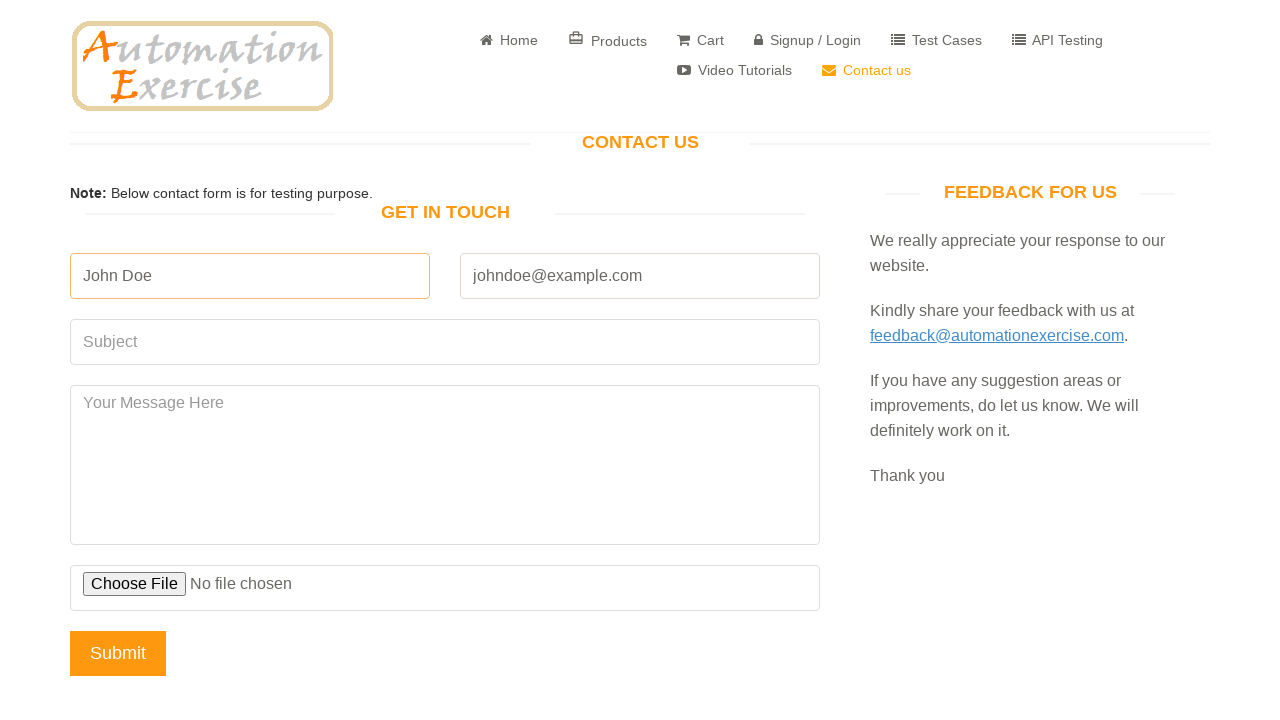

Filled subject field with 'Test Subject' on input[name='subject']
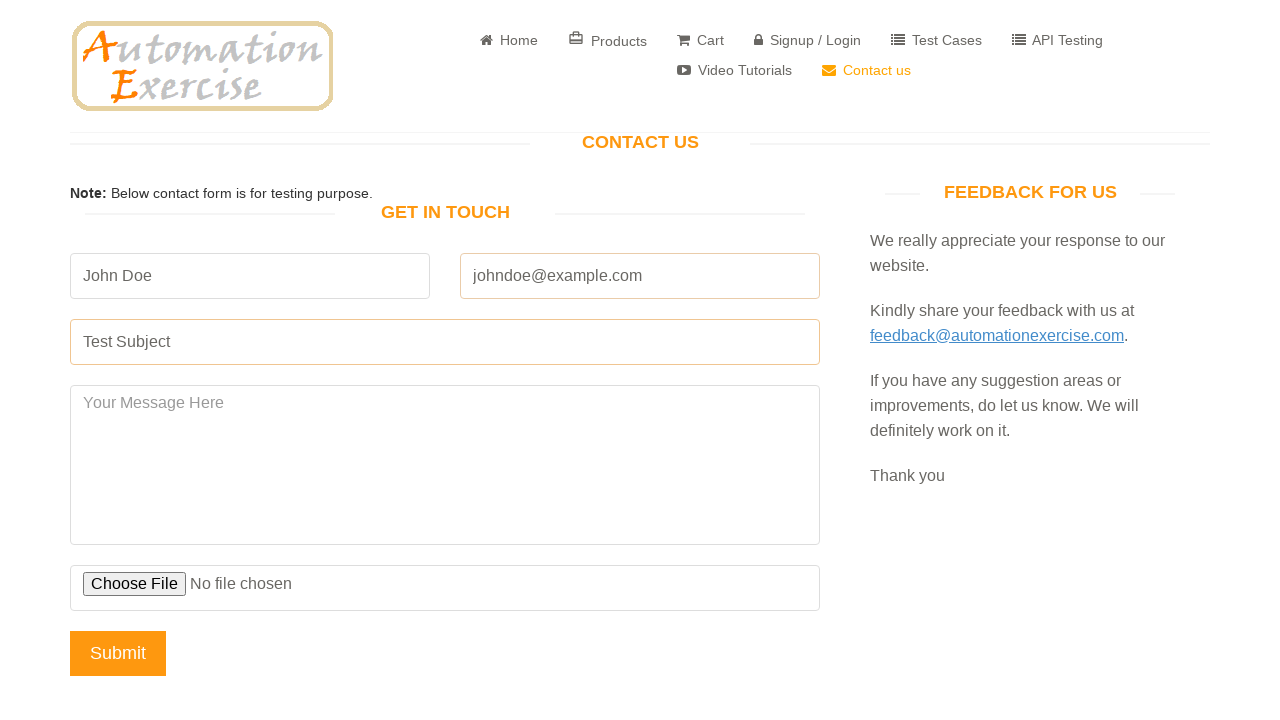

Filled message field with test message on textarea[name='message']
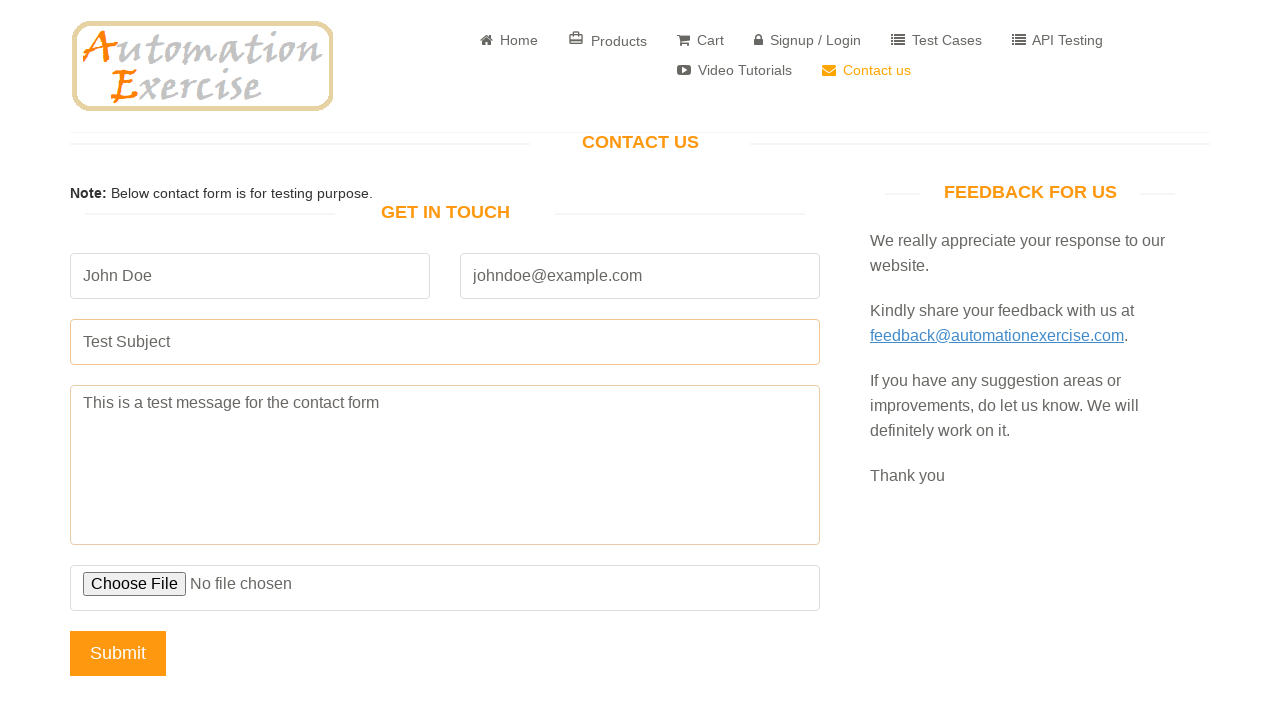

Set up alert dialog handler to auto-accept
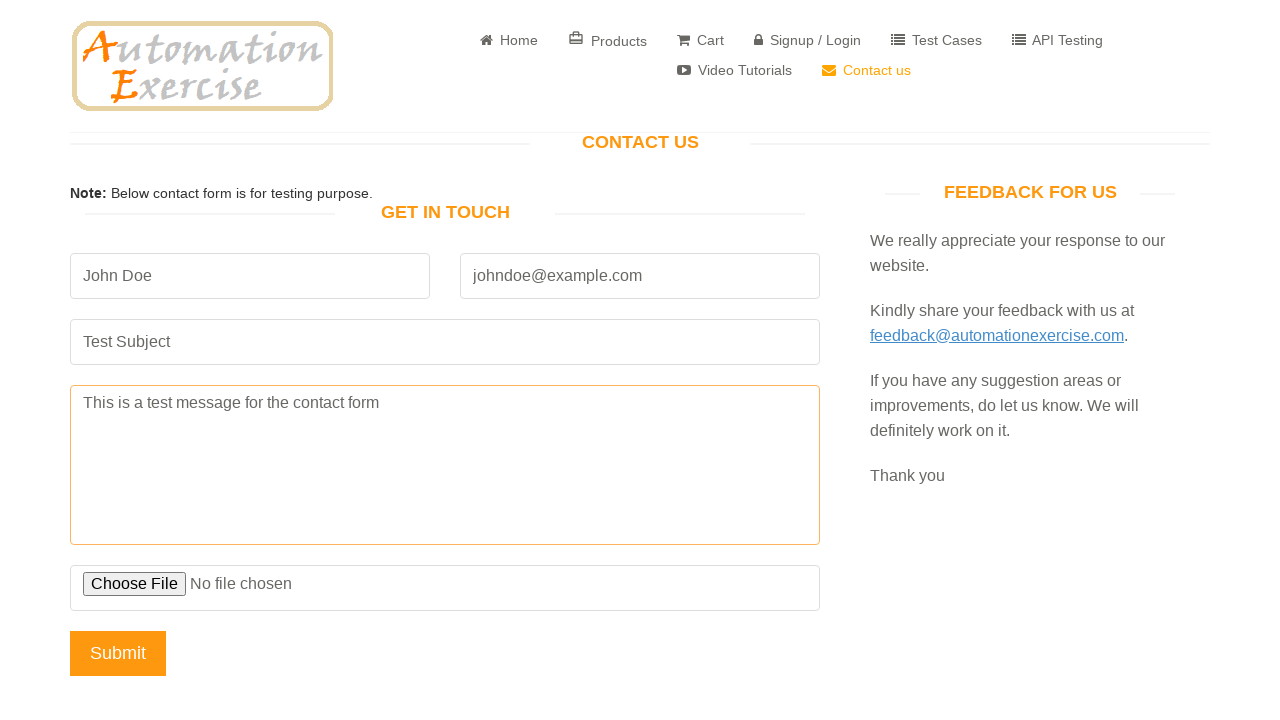

Clicked Submit button to submit the contact form at (118, 653) on input[type='submit'][value='Submit']
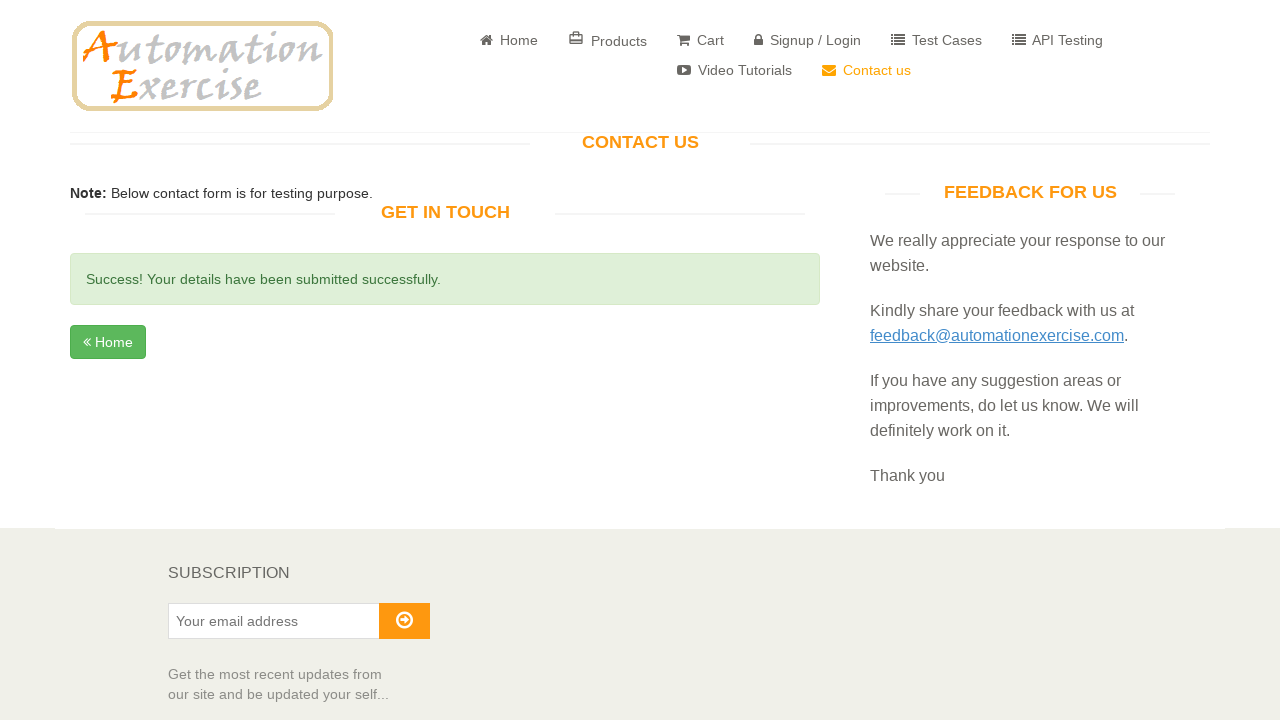

Success message appeared, confirming form submission
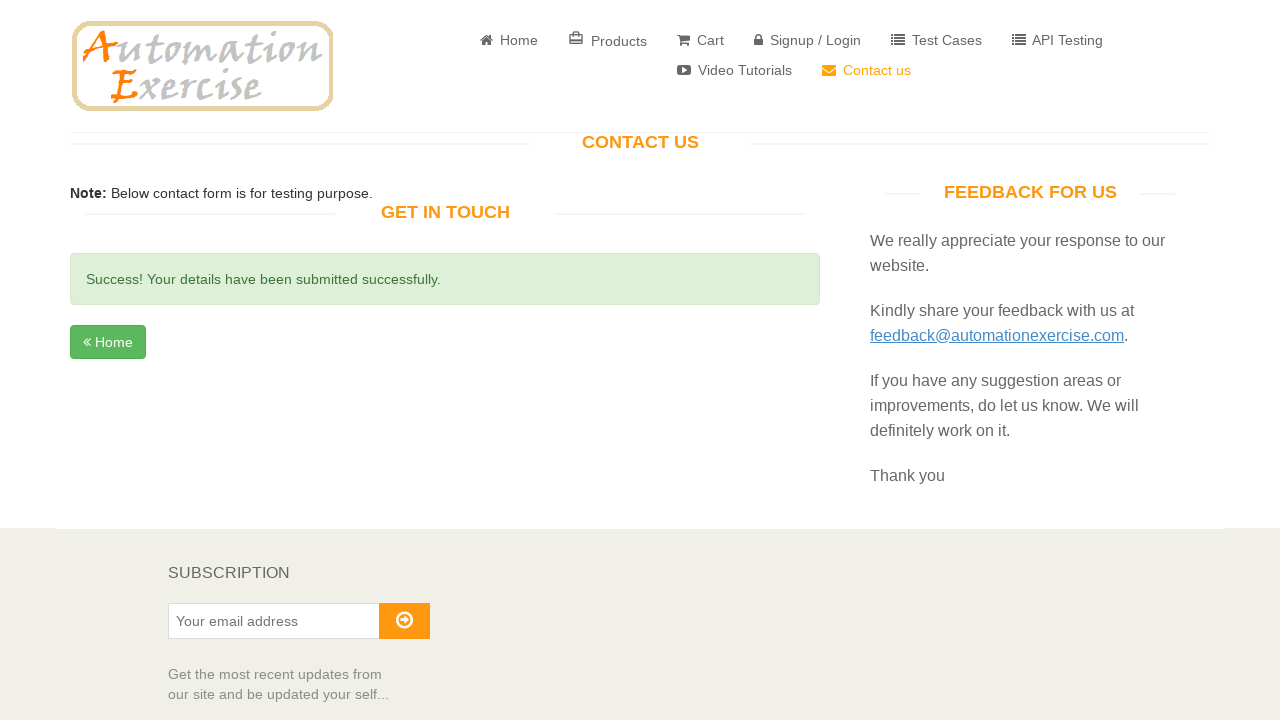

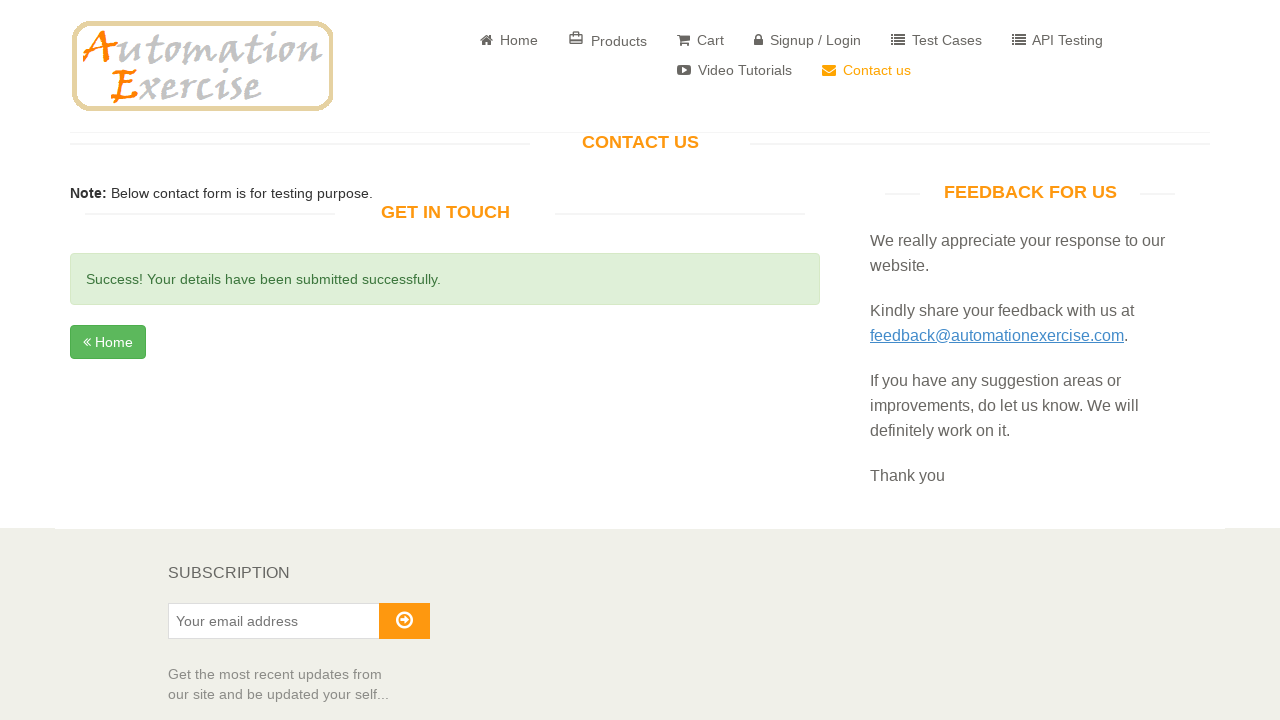